Navigates to the Selenium downloads page and scrolls to the Ruby section using JavaScript scroll

Starting URL: https://www.selenium.dev/downloads/

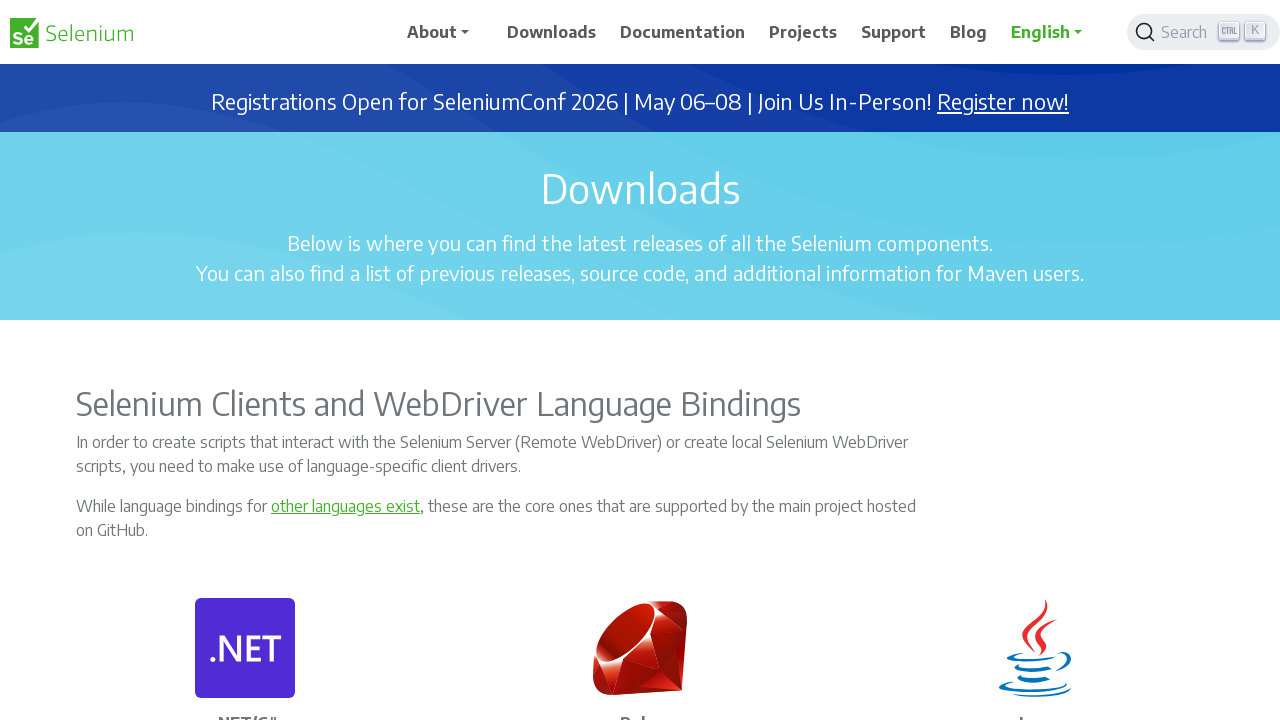

Waited for Ruby element to be visible on Selenium downloads page
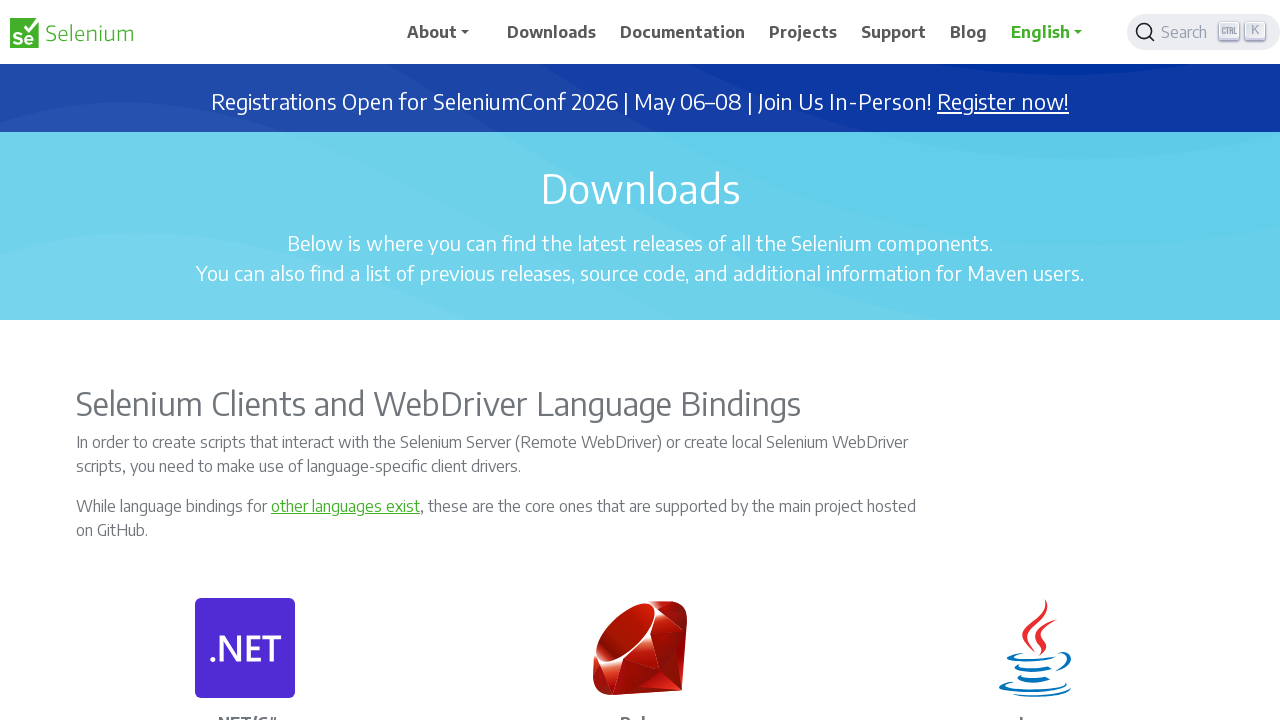

Scrolled to Ruby section using scroll_into_view_if_needed()
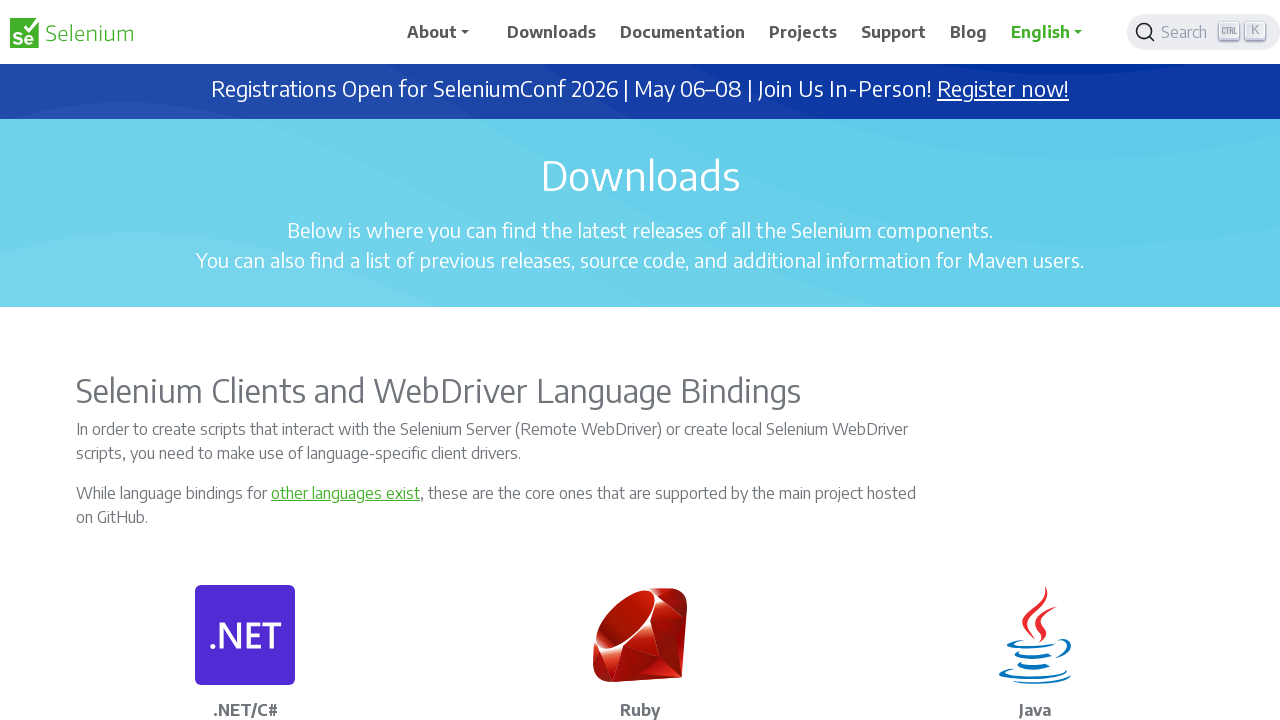

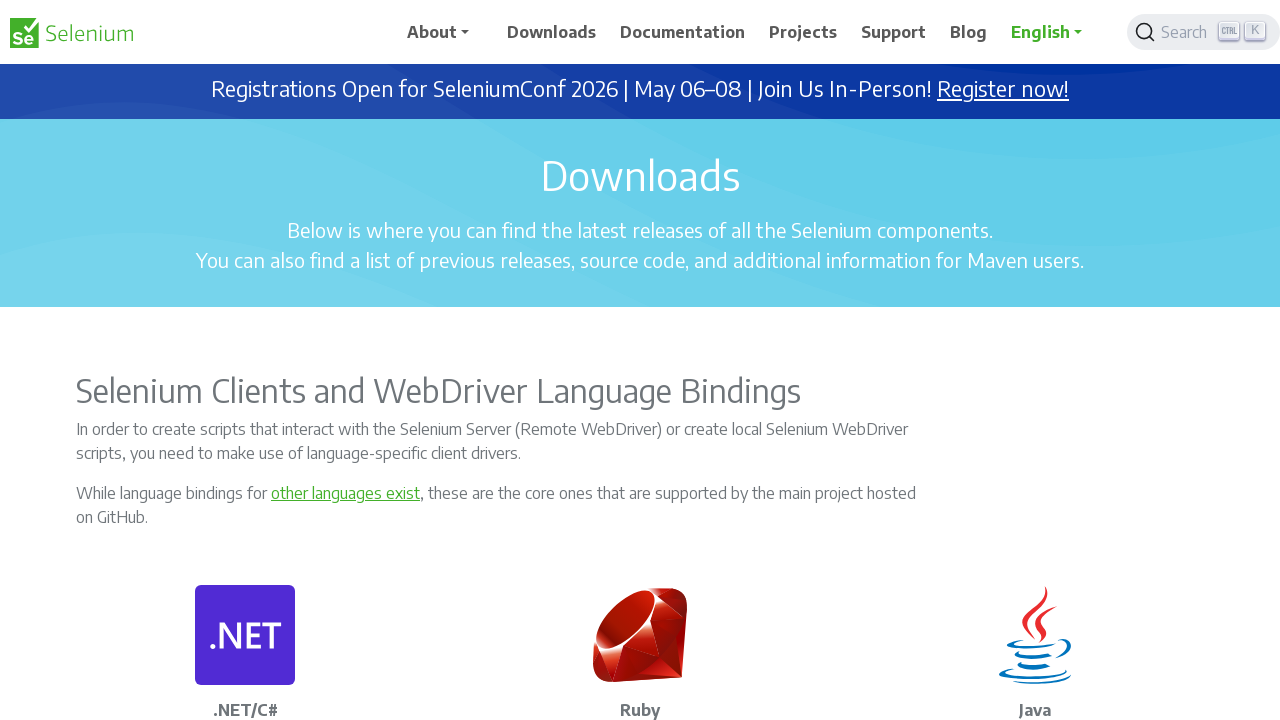